Tests navigation on the 99 Bottles of Beer website by clicking the "Browse Languages" menu link, then clicking back to the Start menu, and verifying the welcome heading text.

Starting URL: http://www.99-bottles-of-beer.net/

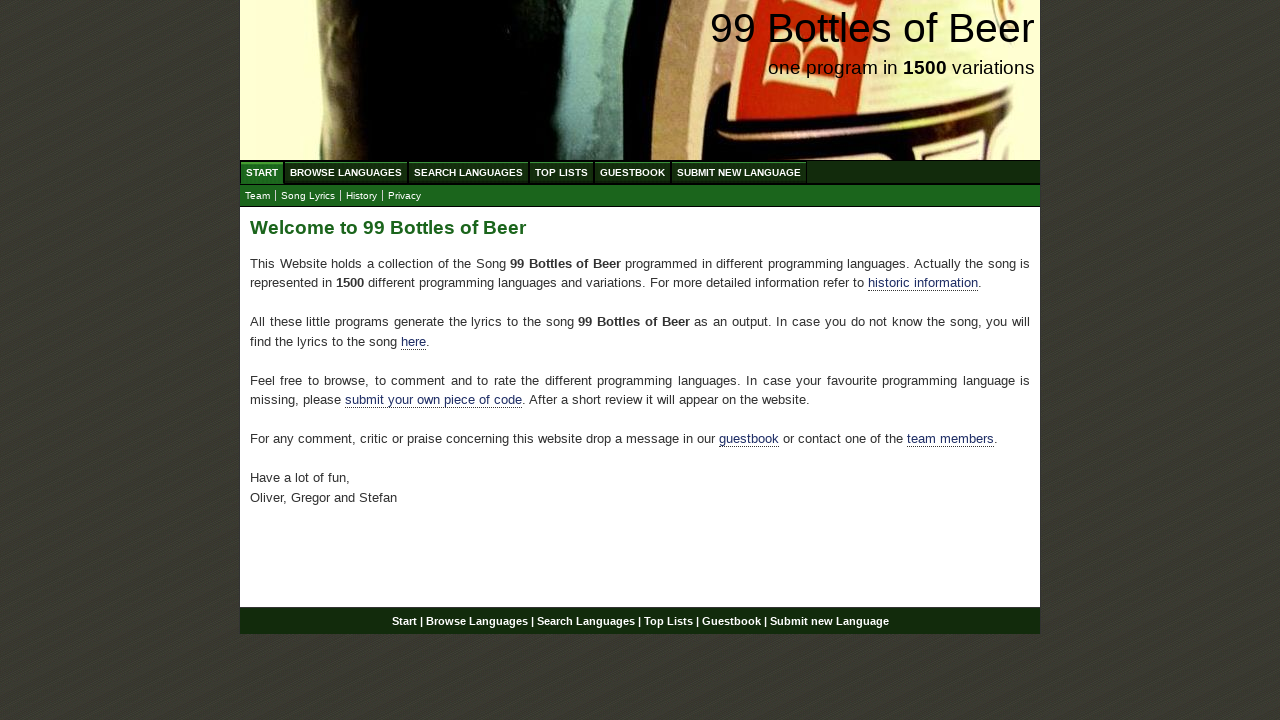

Clicked 'Browse Languages' menu link at (346, 172) on xpath=//a[@href='/abc.html']
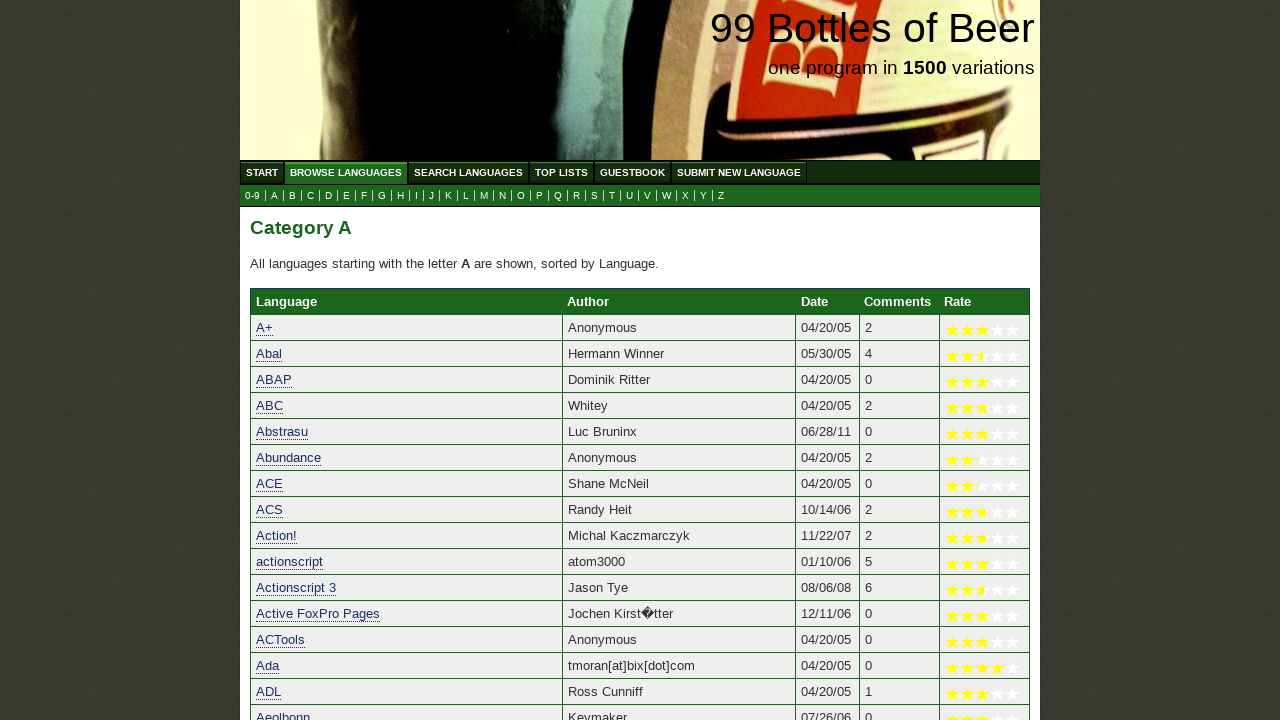

Waited for Browse Languages page to load
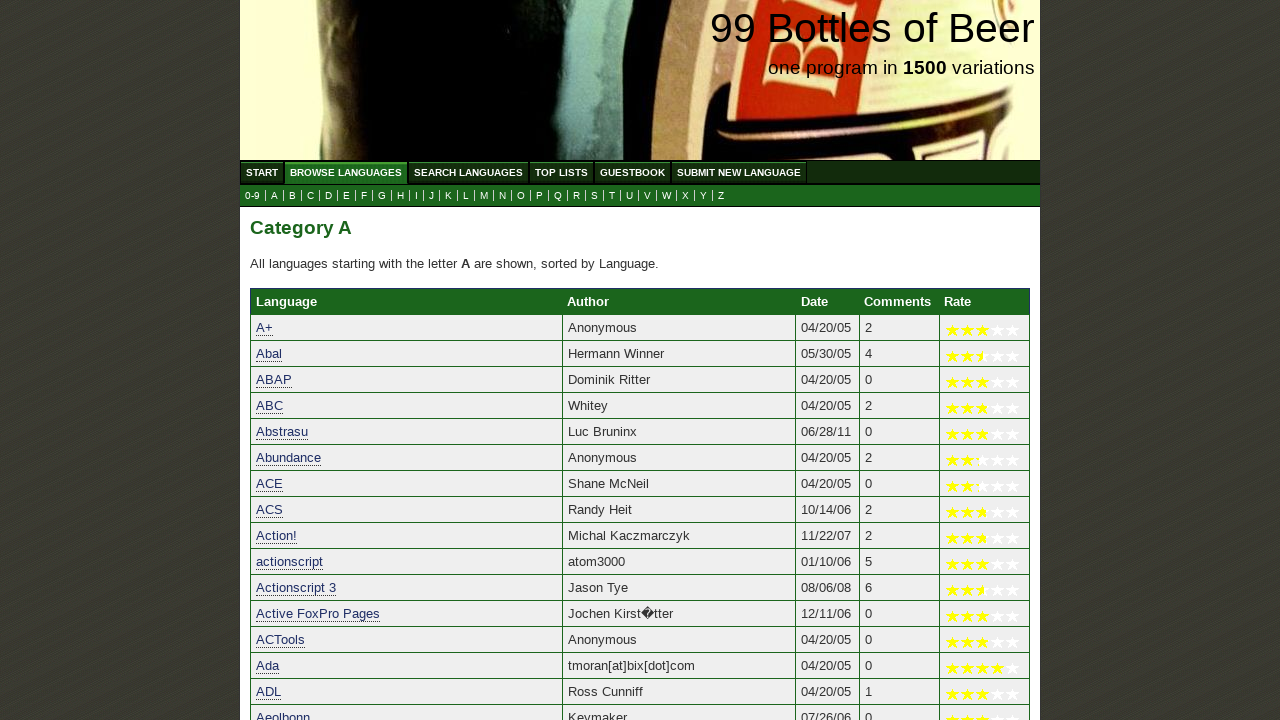

Clicked 'Start' menu link to return to home at (262, 172) on xpath=//a[@href='/']
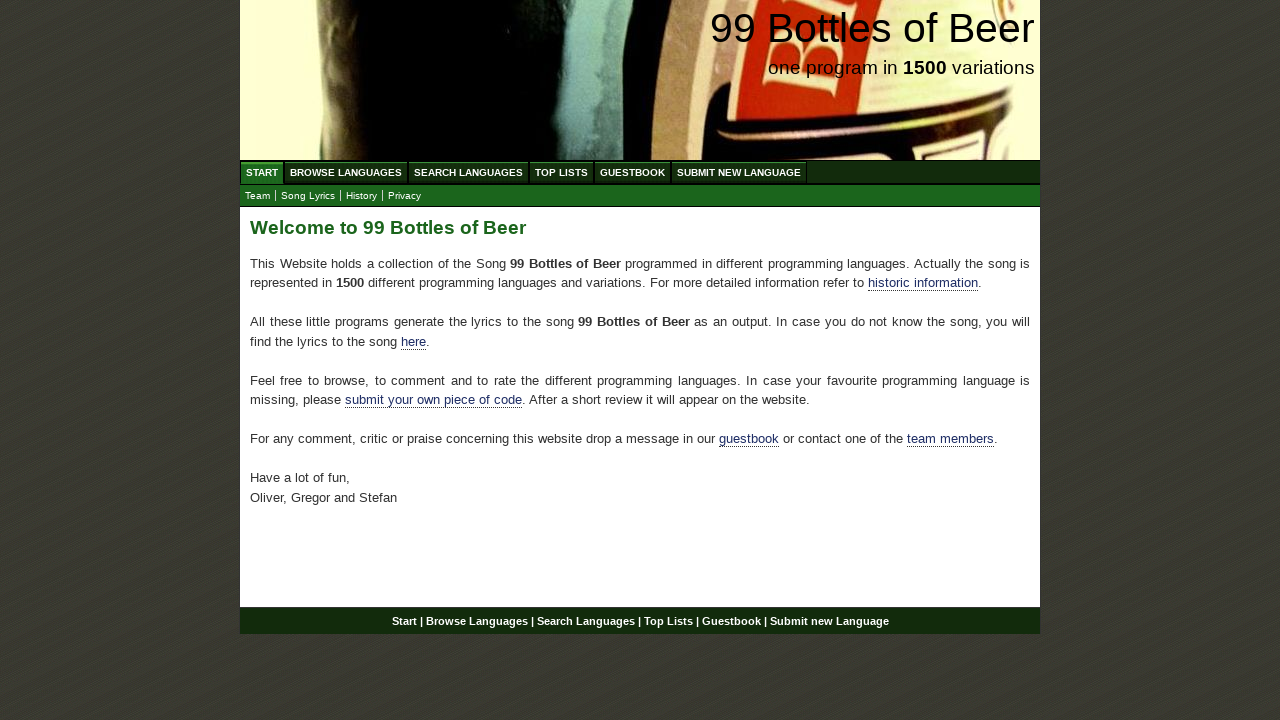

Waited for home page to load
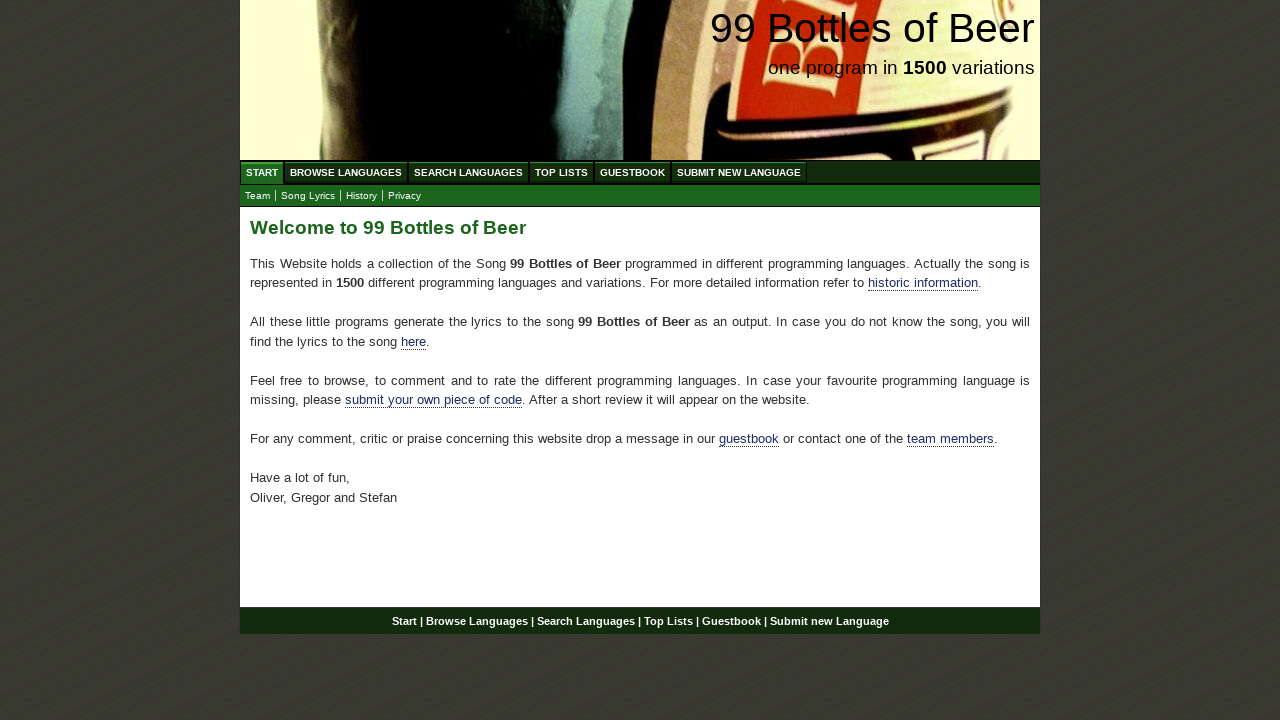

Located welcome heading element
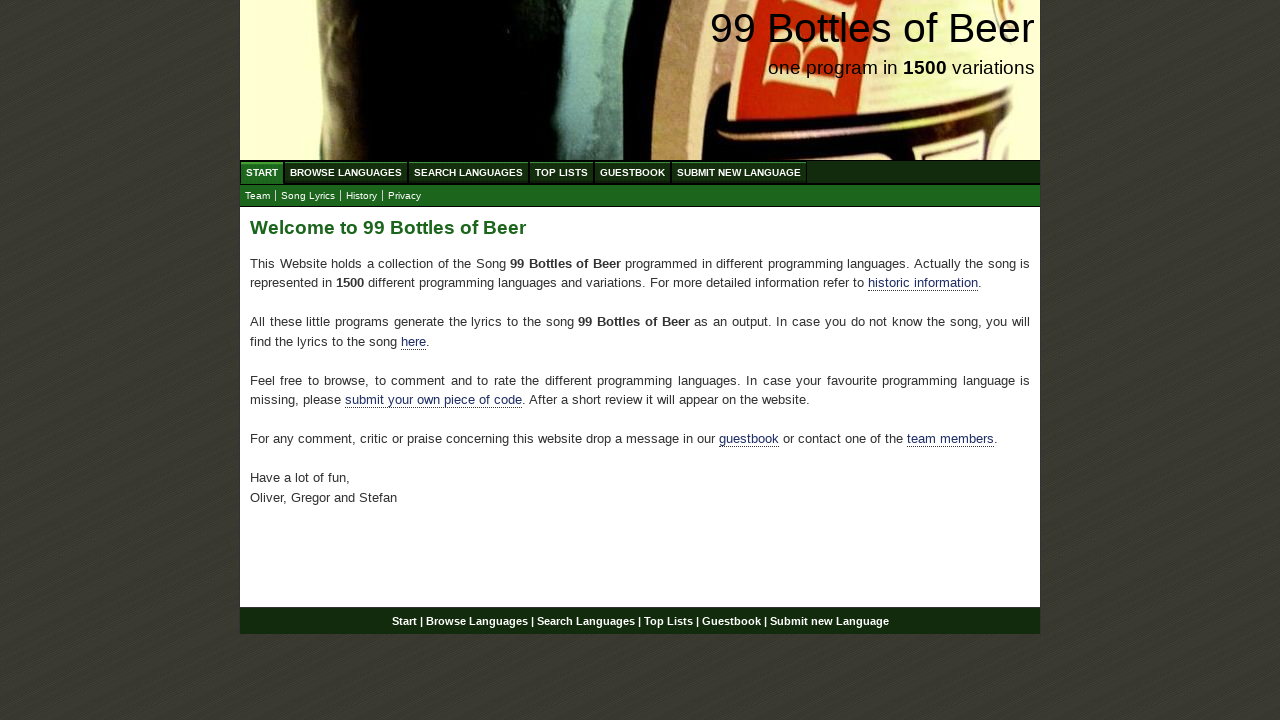

Verified welcome heading text is 'Welcome to 99 Bottles of Beer'
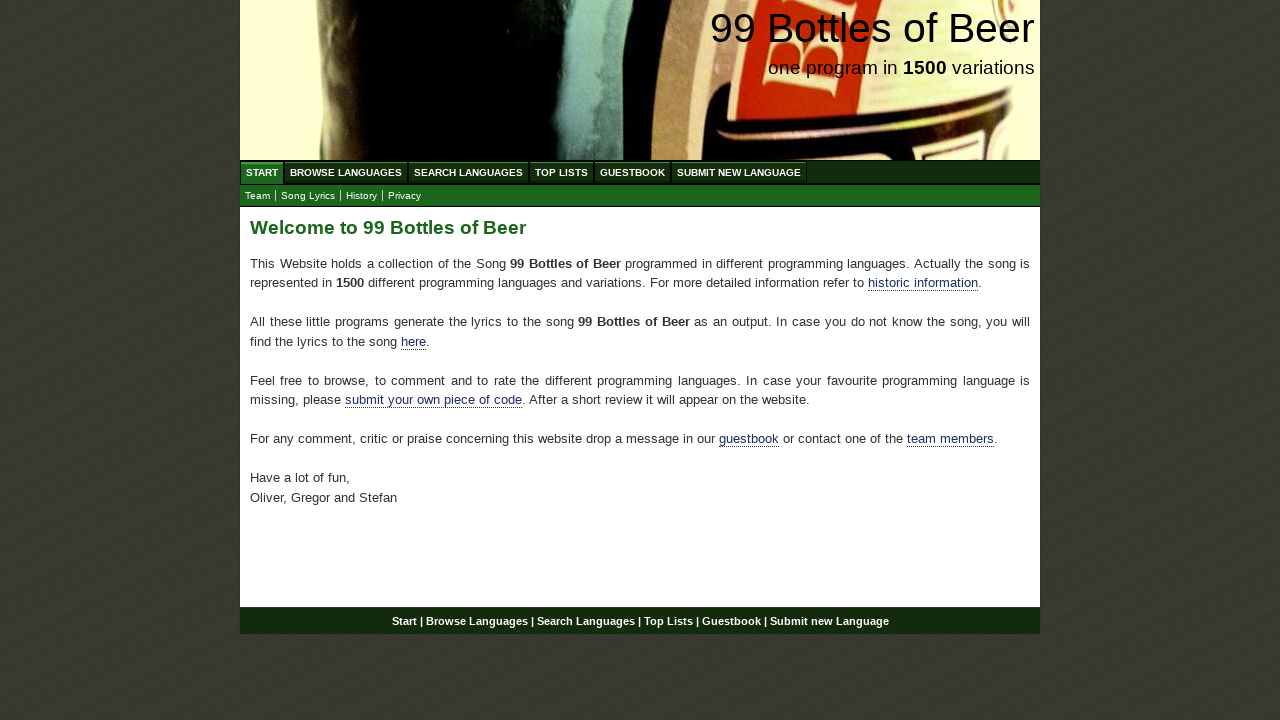

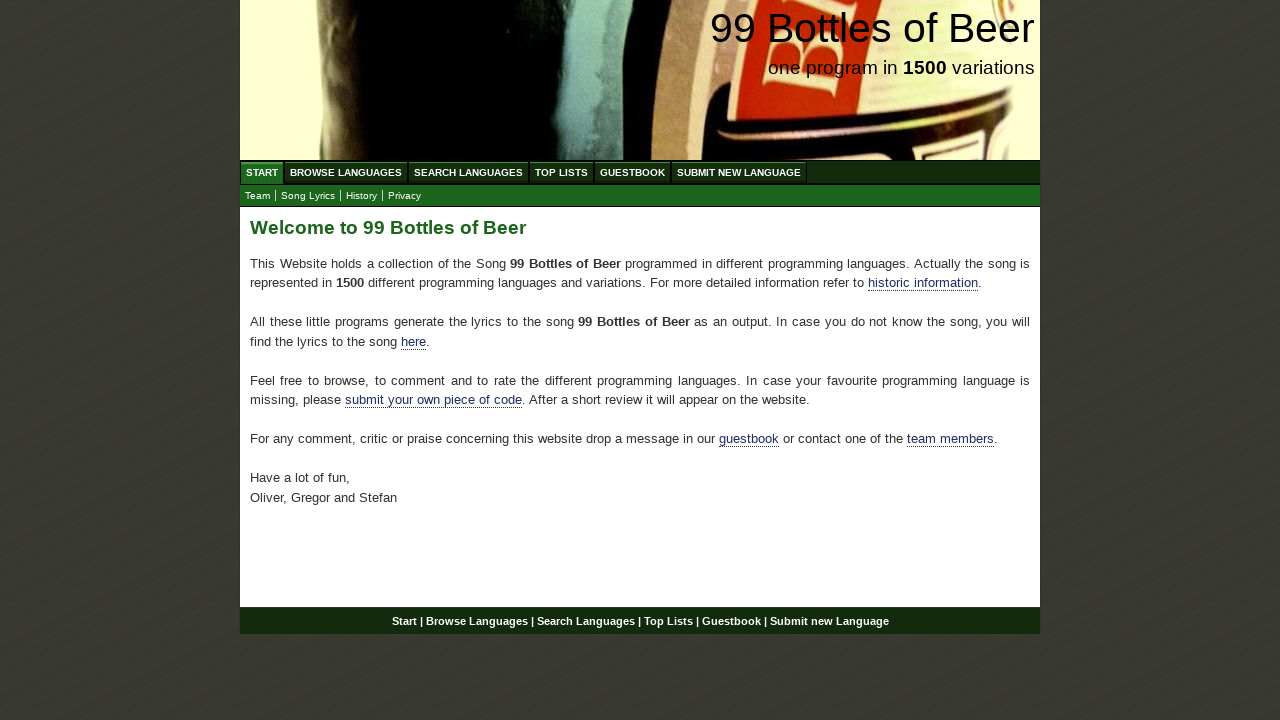